Tests checkbox functionality by clicking on two checkboxes to toggle their states

Starting URL: https://the-internet.herokuapp.com/checkboxes

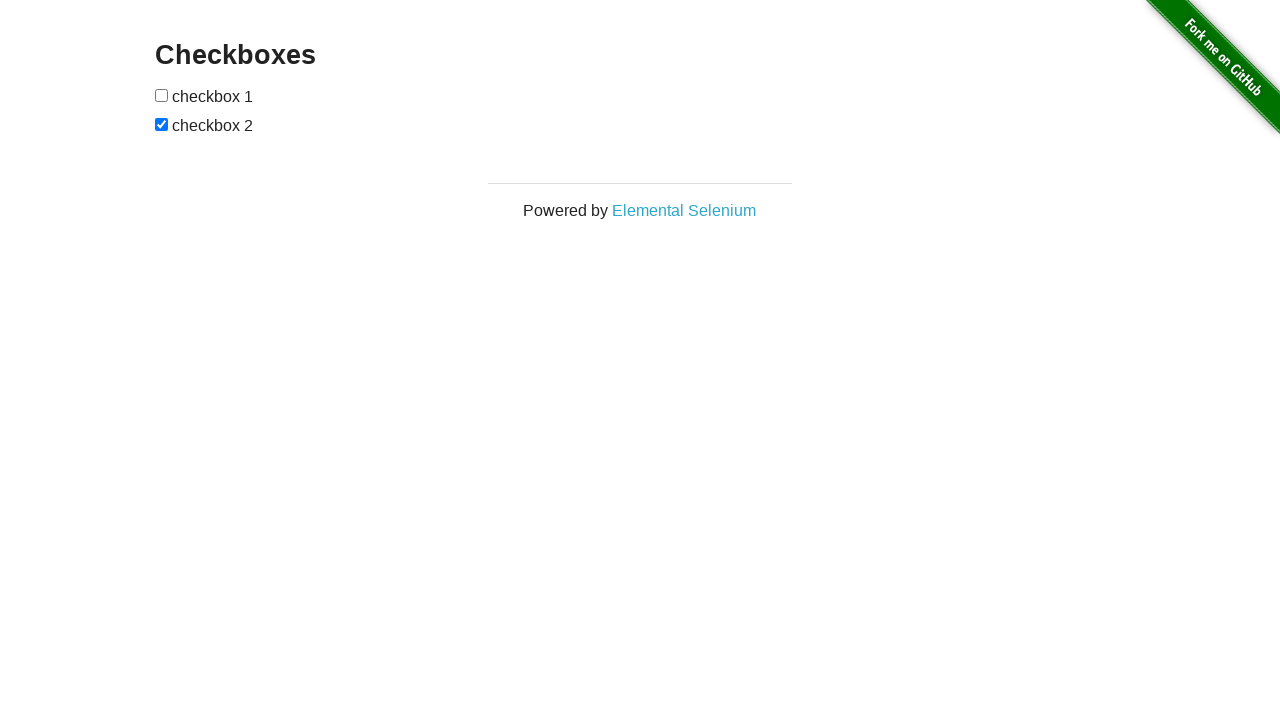

Navigated to checkbox test page
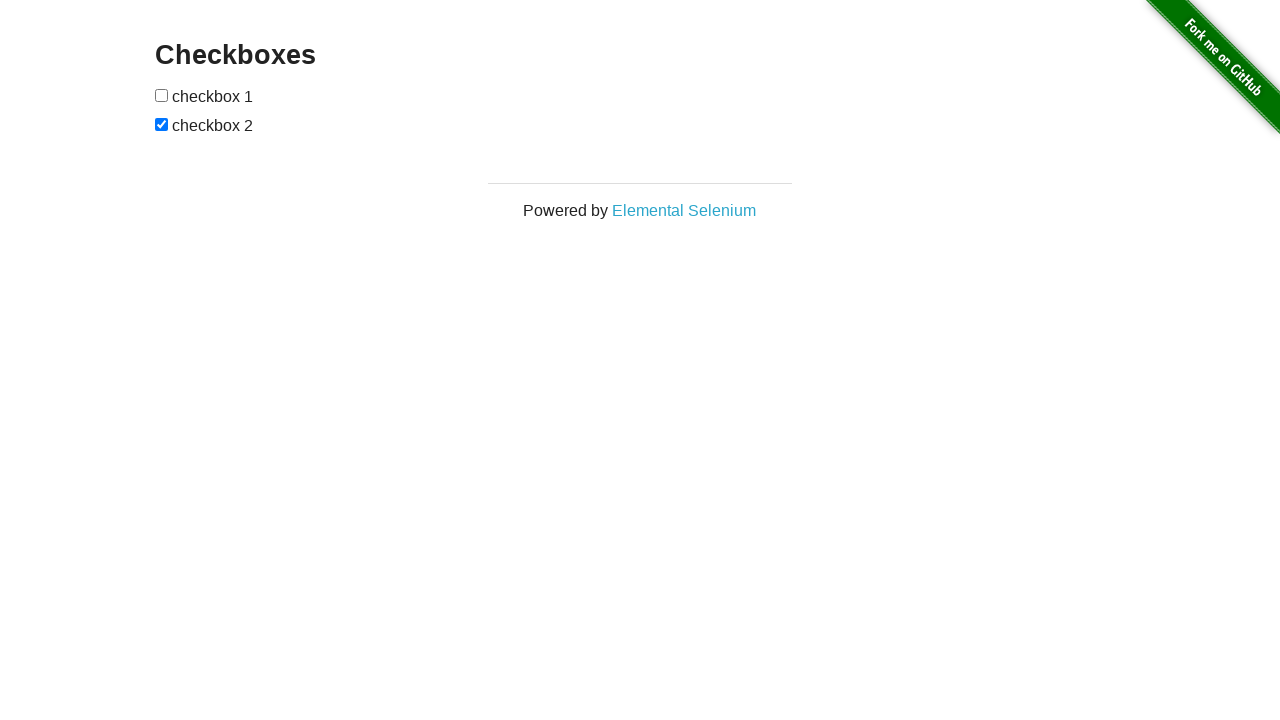

Located all checkboxes on the page
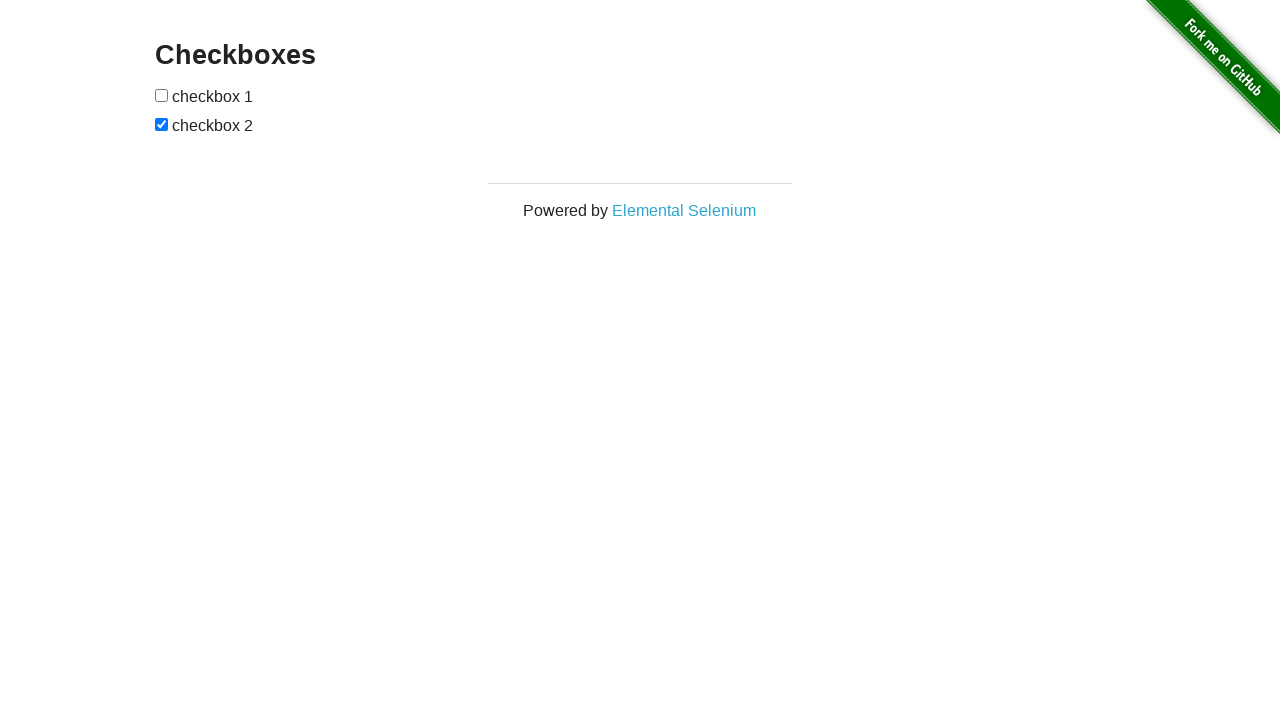

Clicked first checkbox to toggle its state at (162, 95) on input[type='checkbox'] >> nth=0
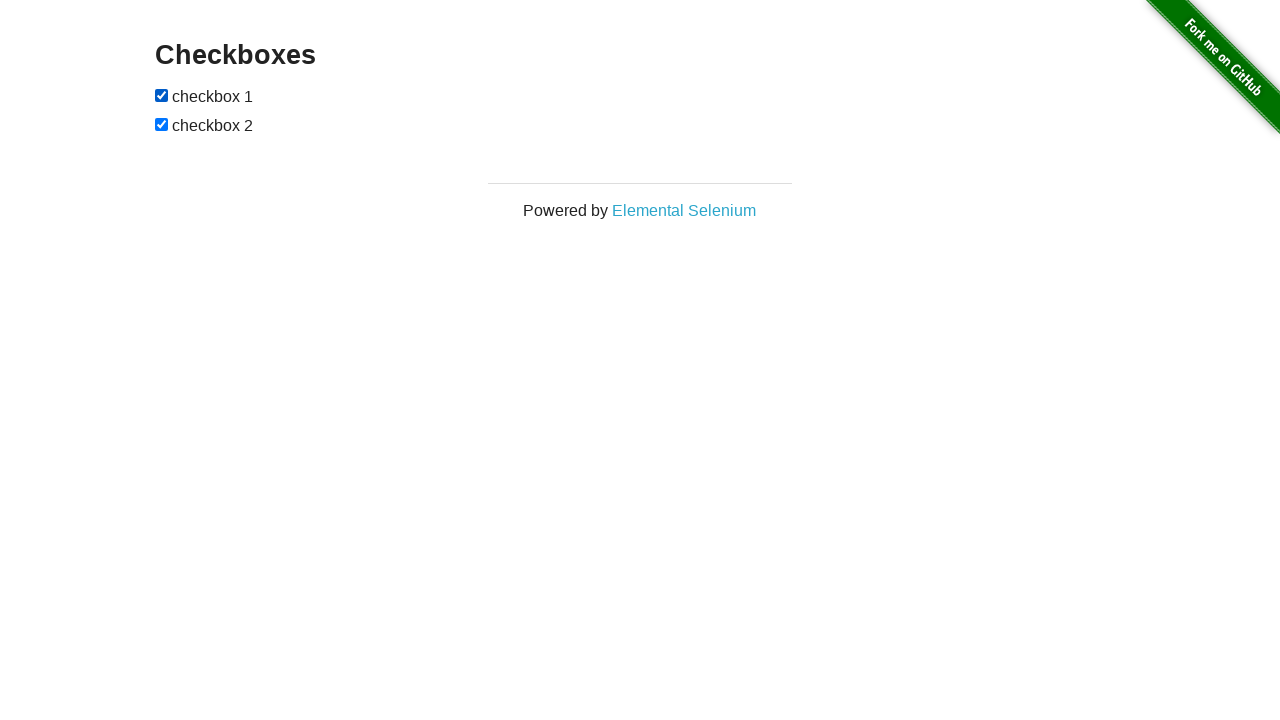

Clicked second checkbox to toggle its state at (162, 124) on input[type='checkbox'] >> nth=1
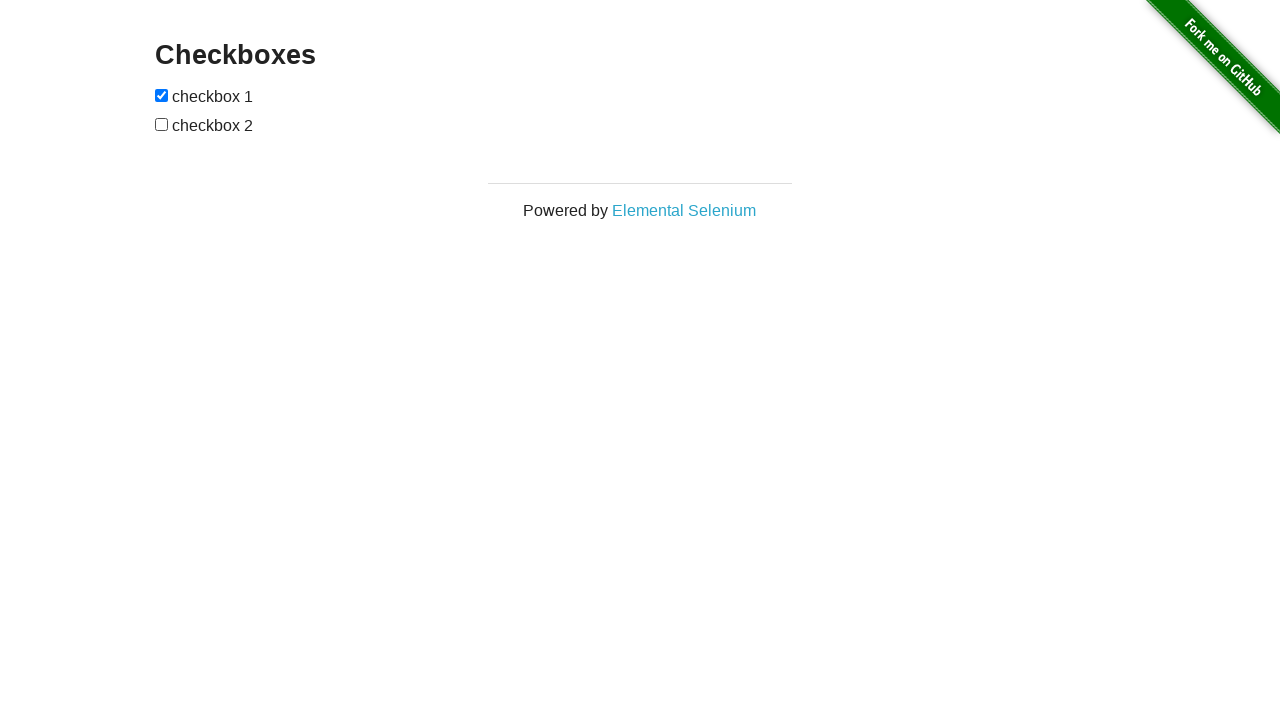

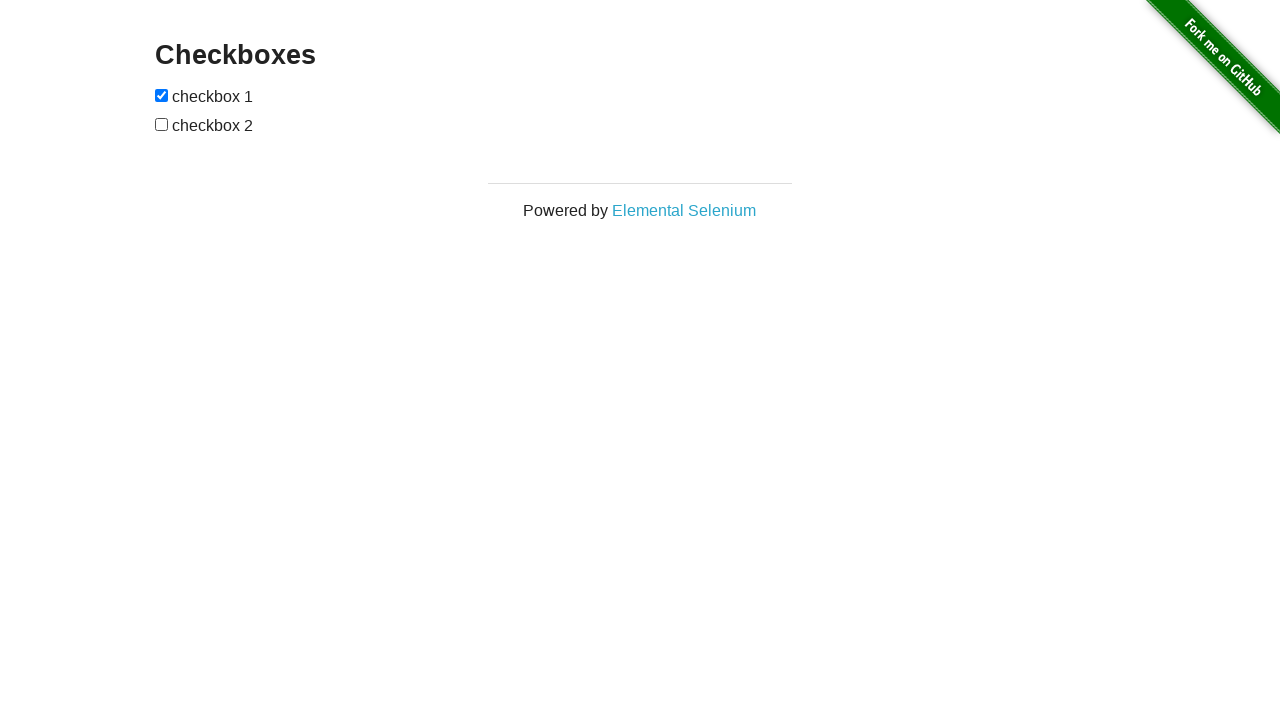